Tests alert handling functionality by scrolling down, clicking an input element, and accepting an alert dialog

Starting URL: http://softwaretesting-guru.blogspot.in/p/blog-page.html

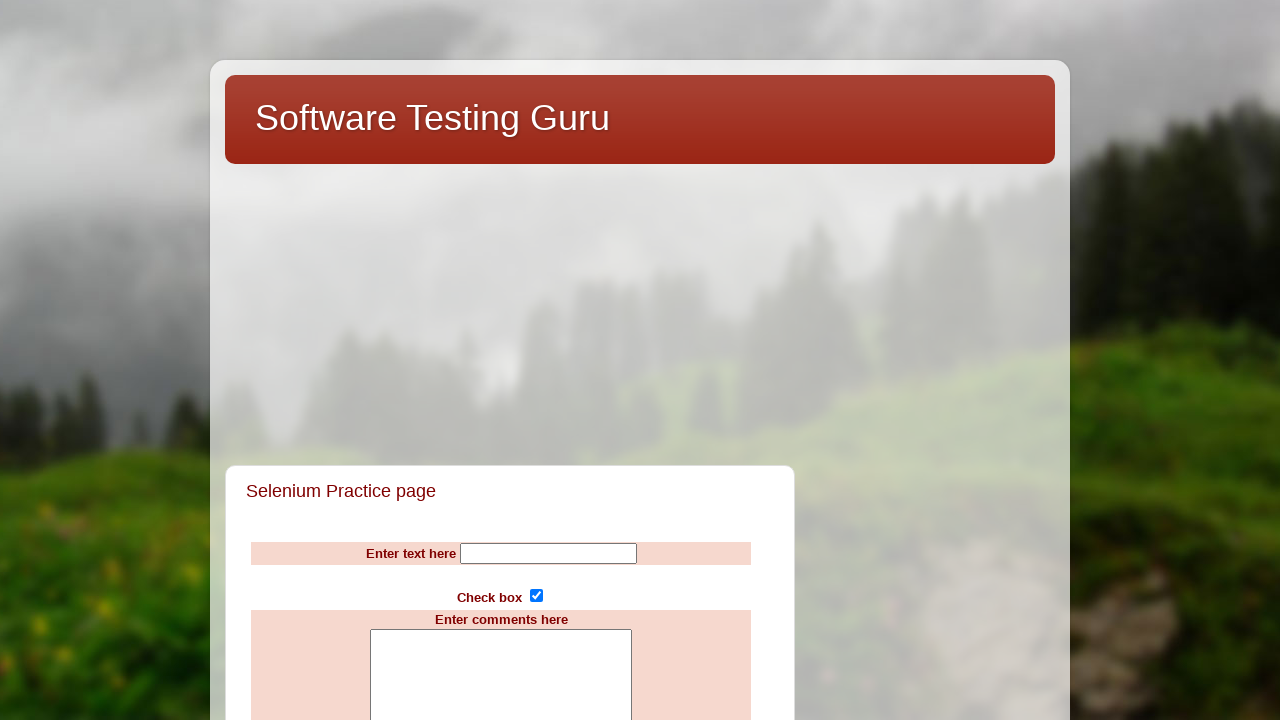

Scrolled down the page using PageDown key
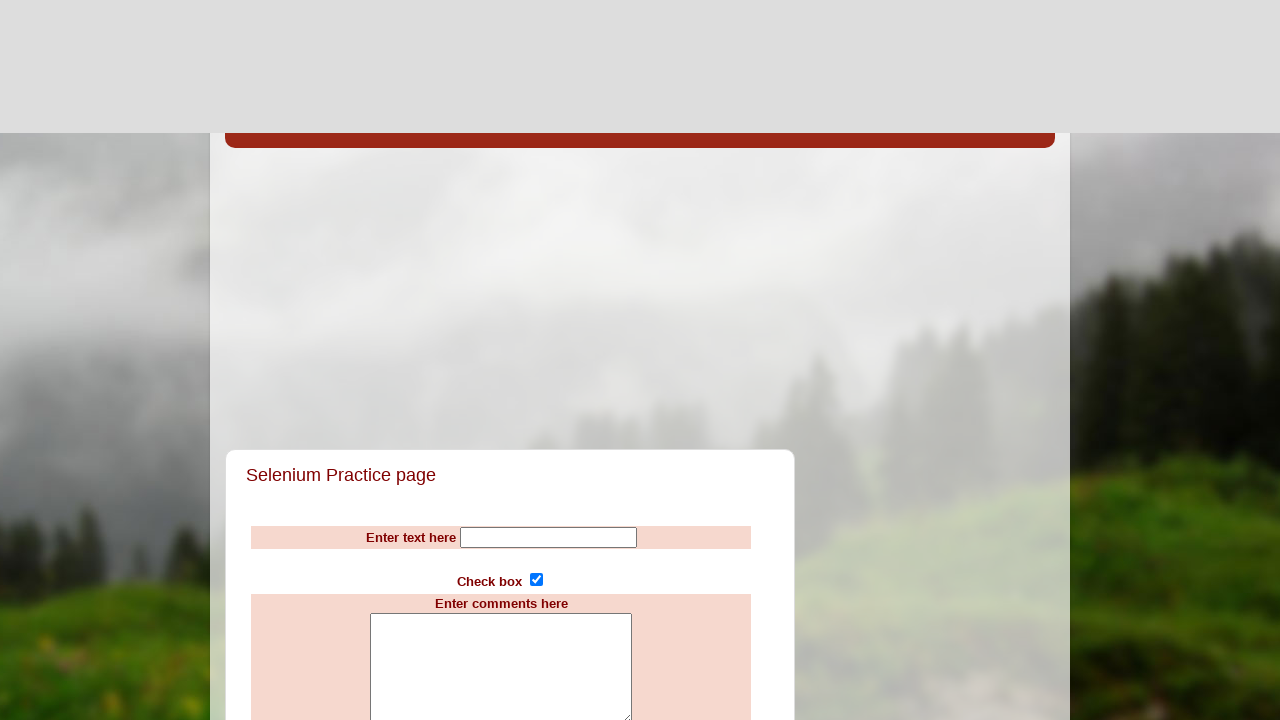

Clicked the input element at (548, 361) on input
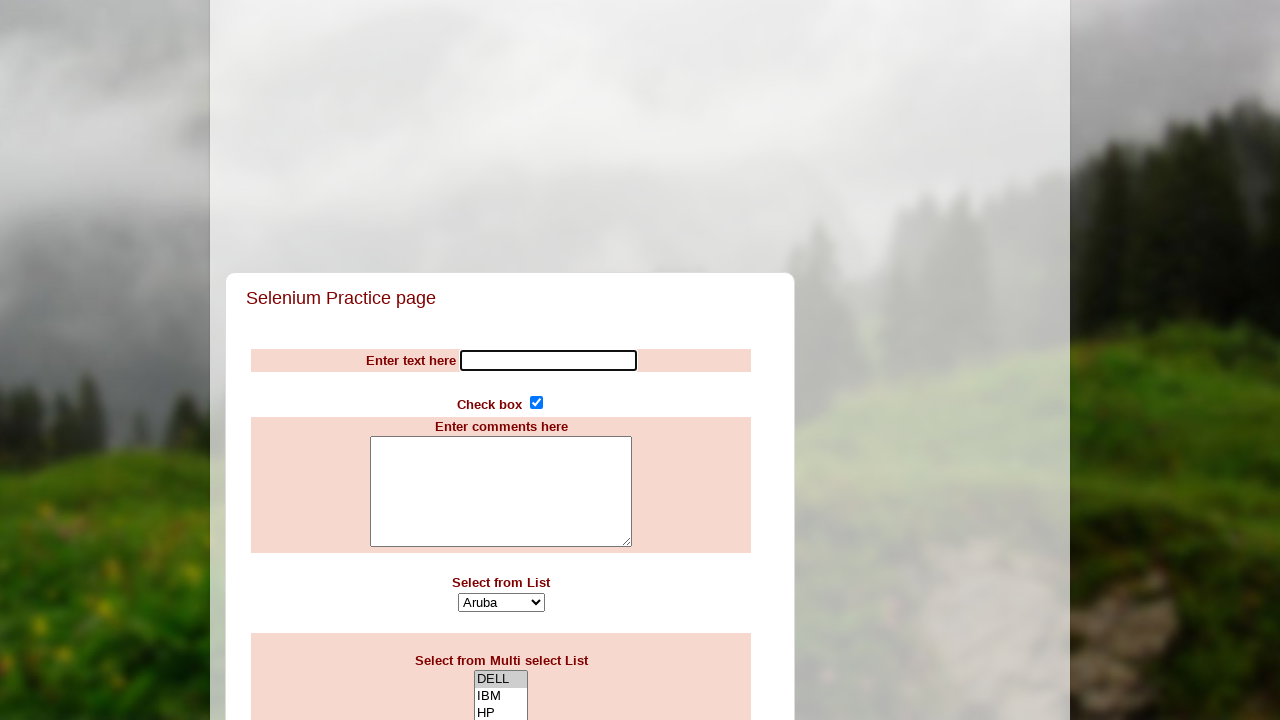

Set up alert dialog handler to accept dialogs
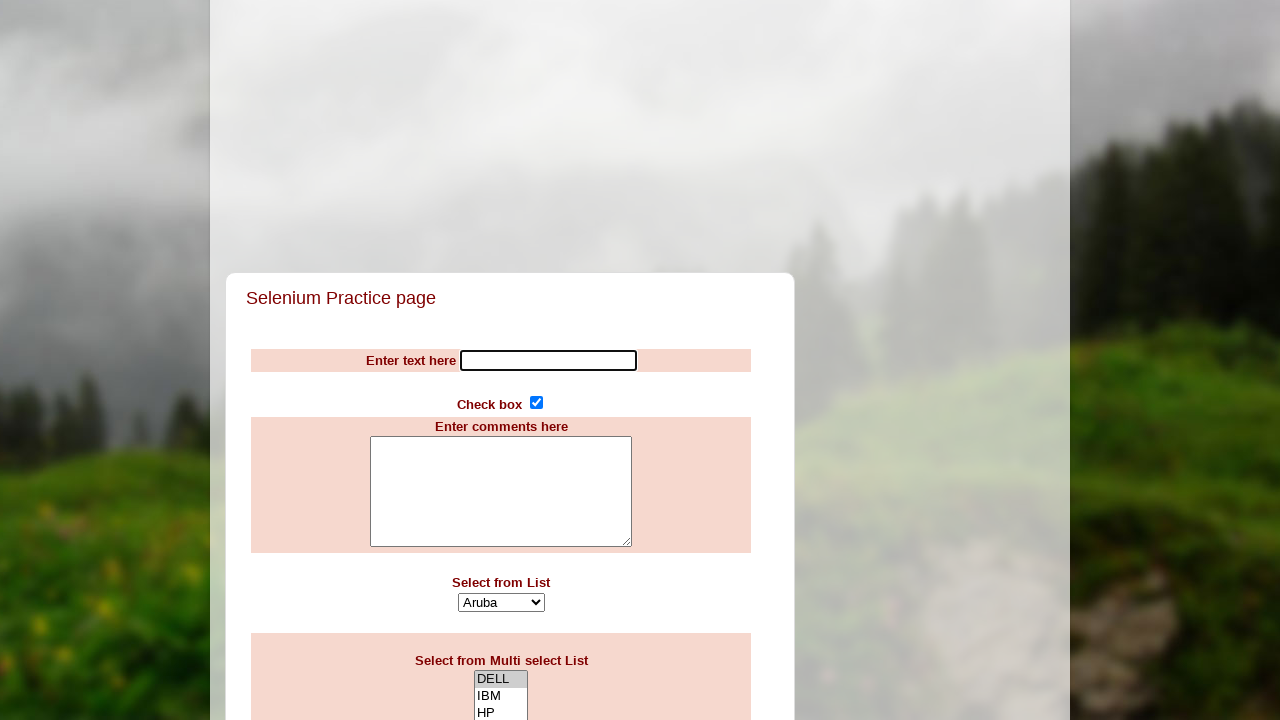

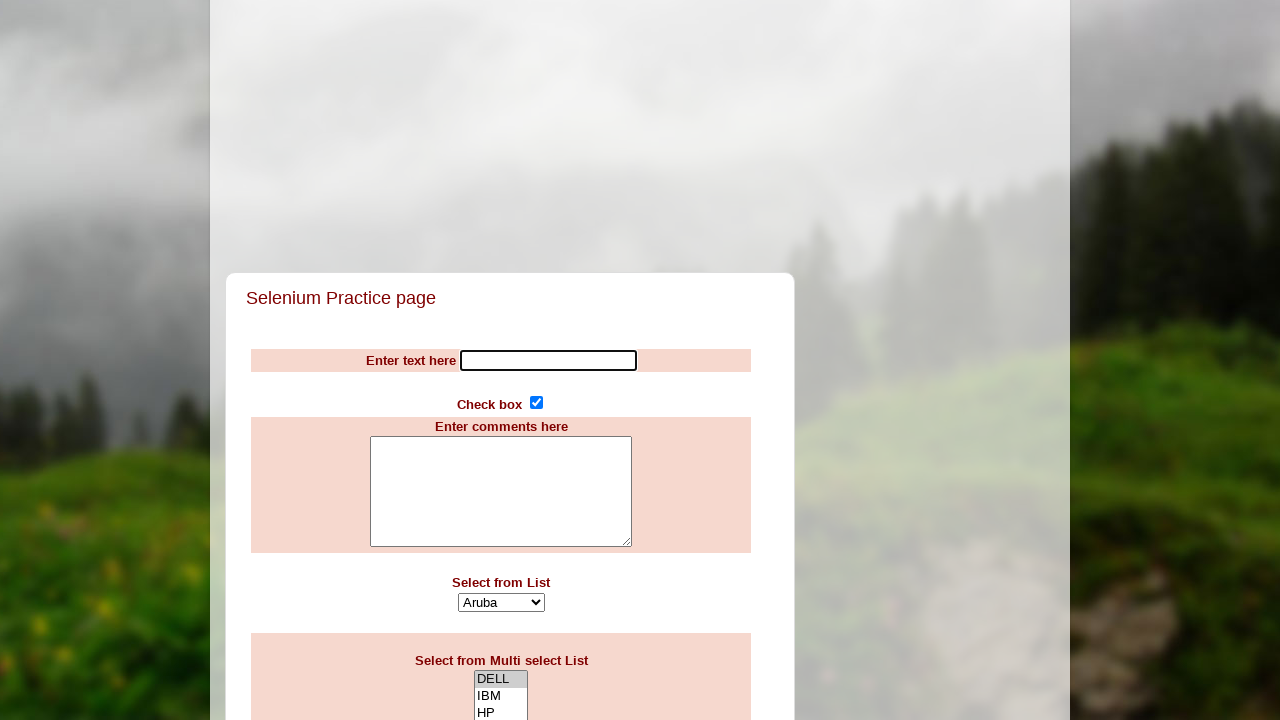